Tests a calculator form by extracting two numbers from the page, calculating their sum, selecting the result from a dropdown, and submitting the form

Starting URL: http://suninjuly.github.io/selects1.html

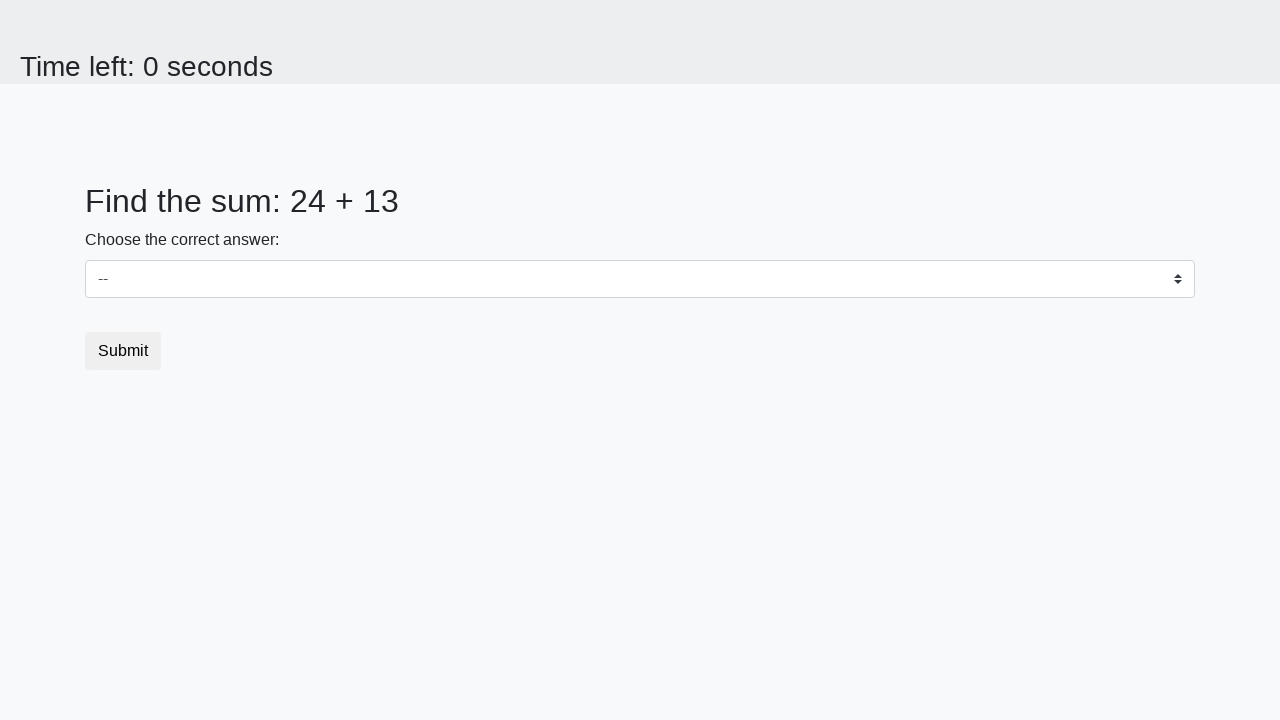

Extracted first number from #num1 element
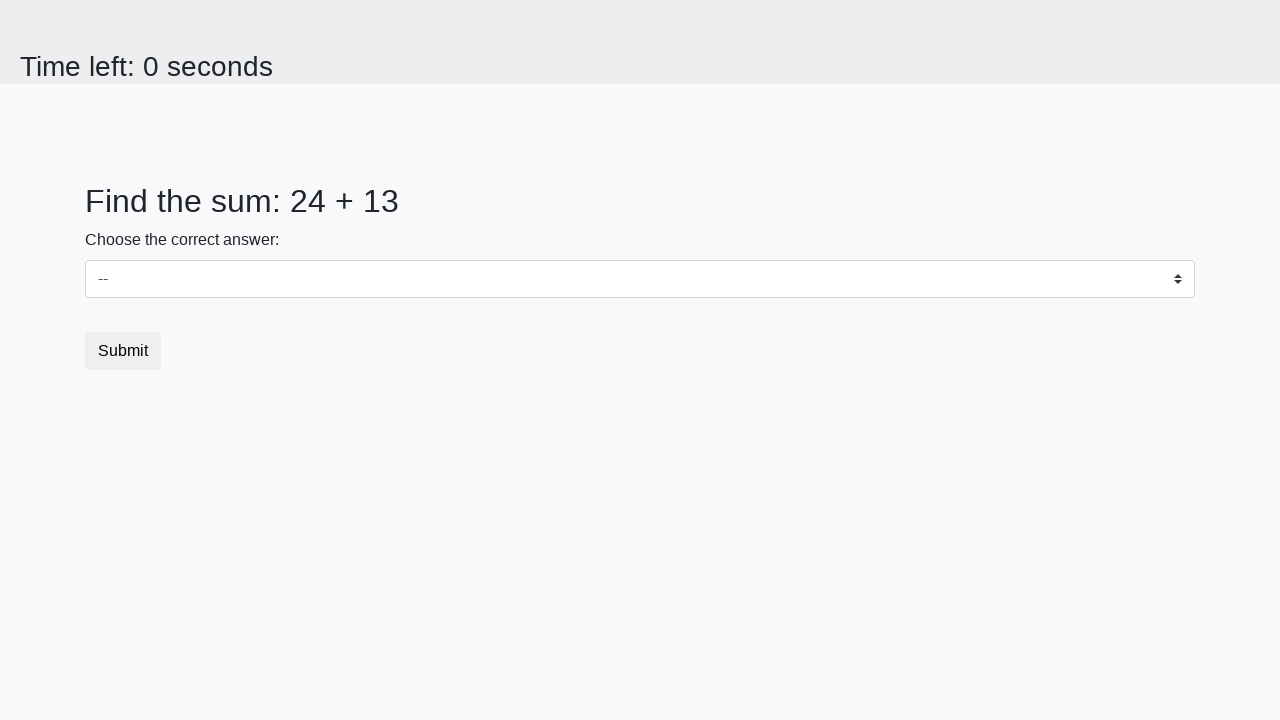

Extracted second number from #num2 element
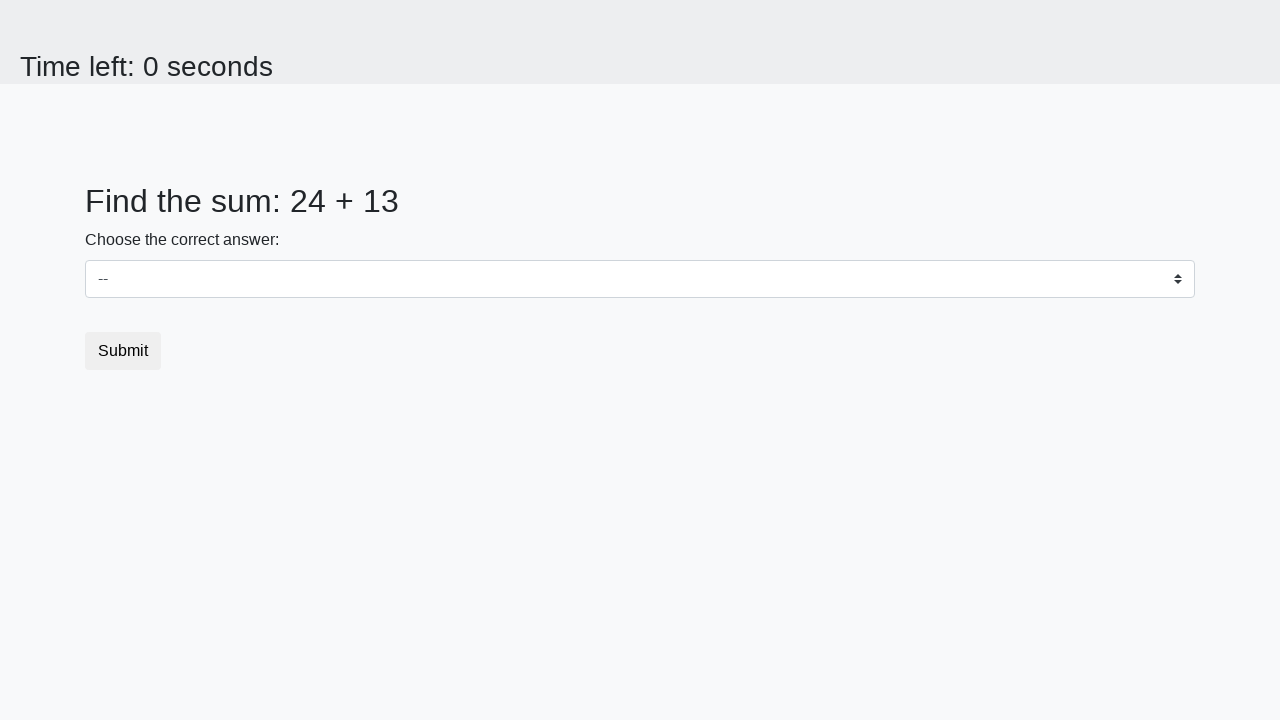

Calculated sum of 24 + 13 = 37
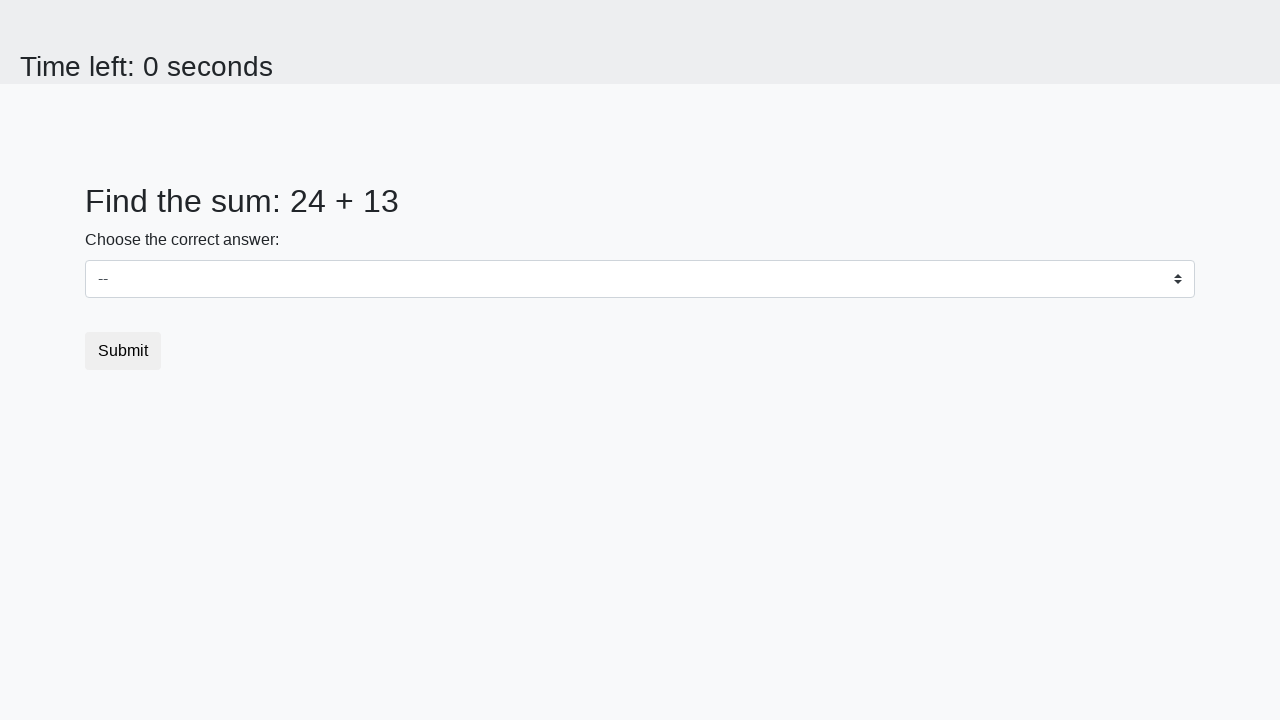

Selected value 37 from dropdown on select
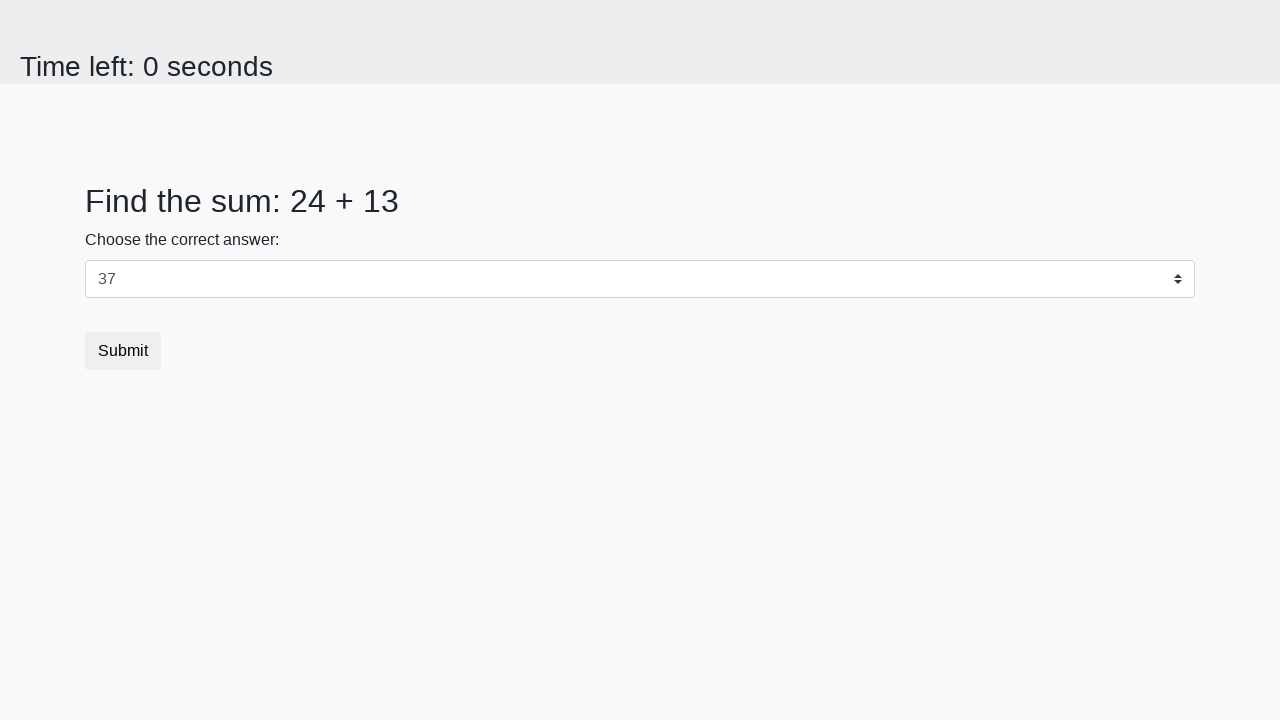

Clicked submit button to submit the form at (123, 351) on button[type='submit']
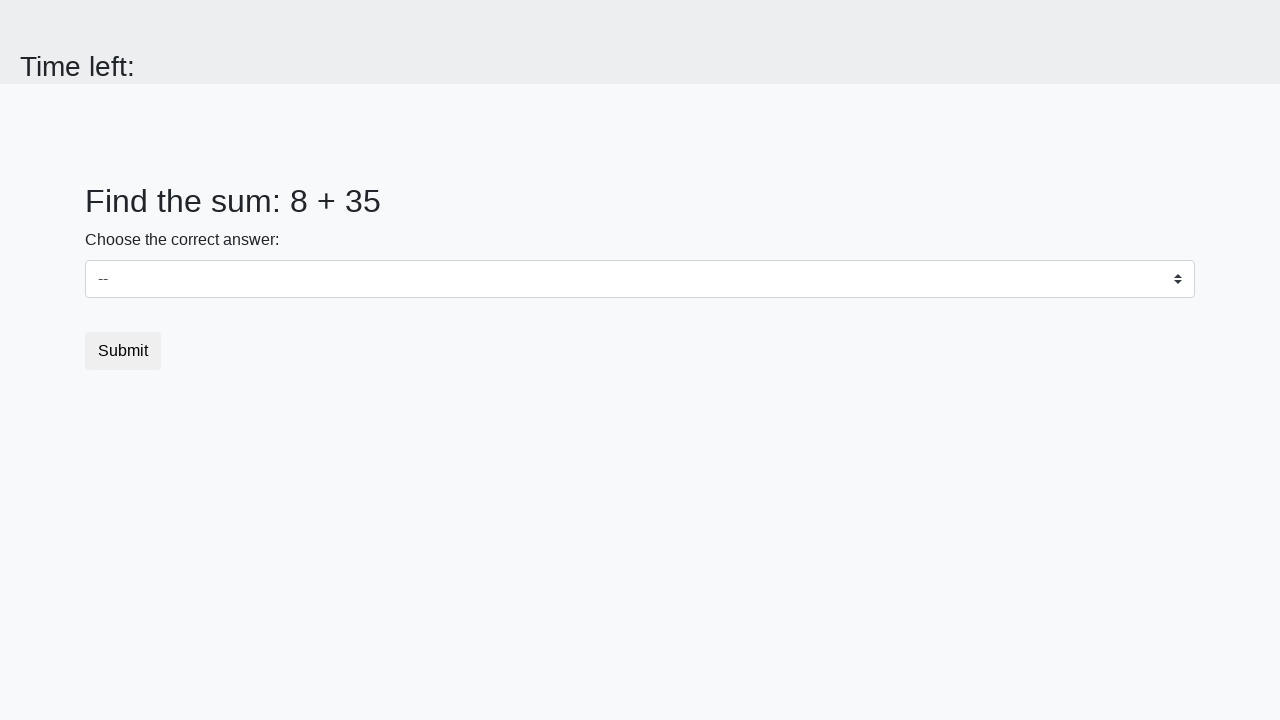

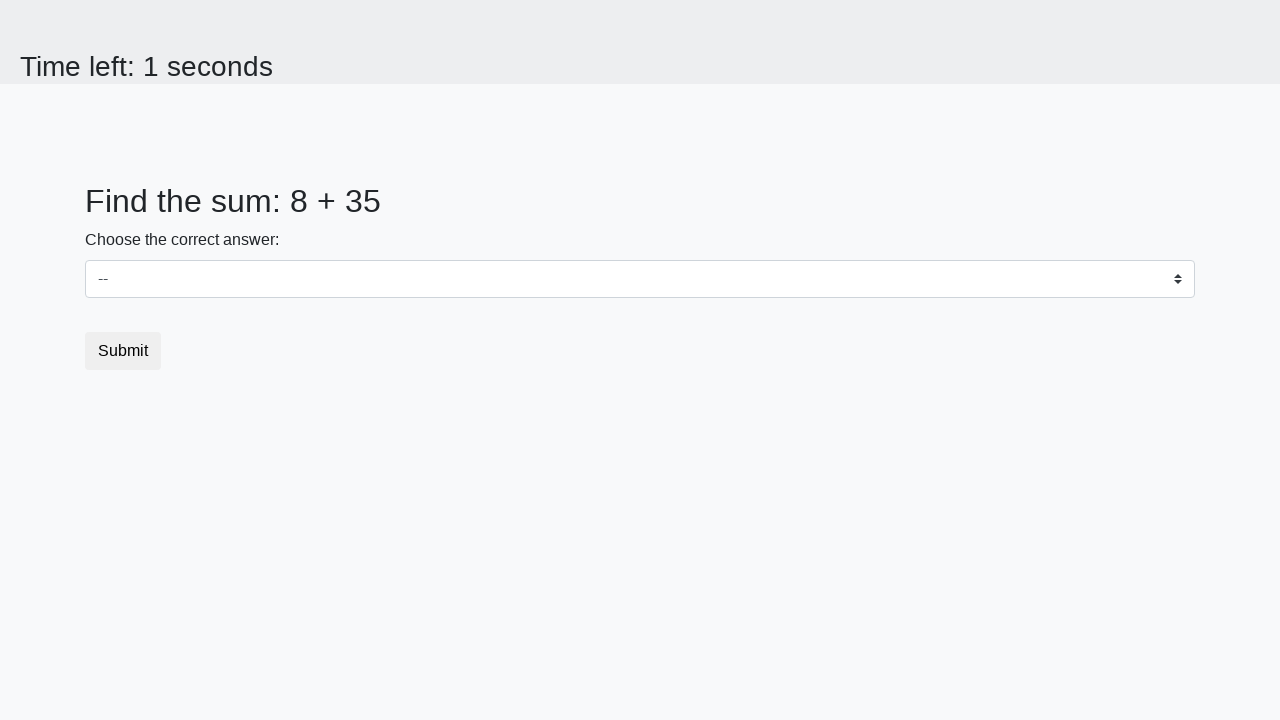